Tests filtering to display only active (uncompleted) todo items

Starting URL: https://demo.playwright.dev/todomvc

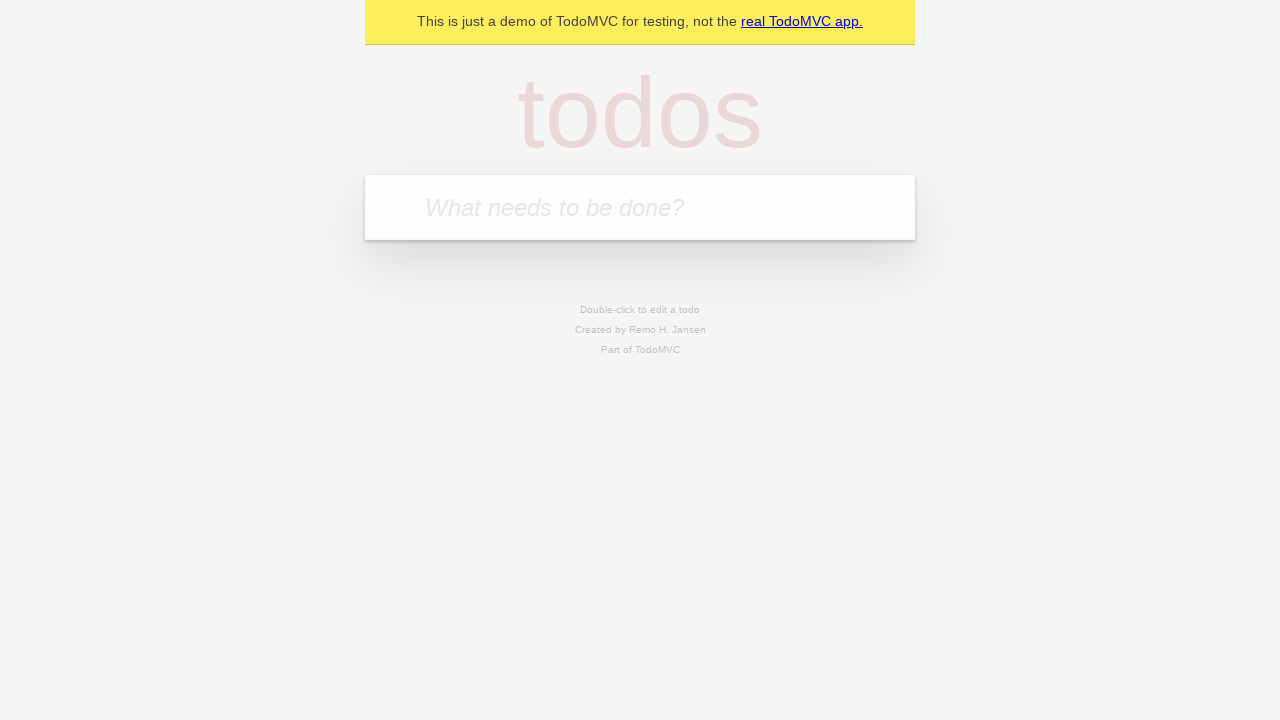

Filled todo input with 'buy some cheese' on internal:attr=[placeholder="What needs to be done?"i]
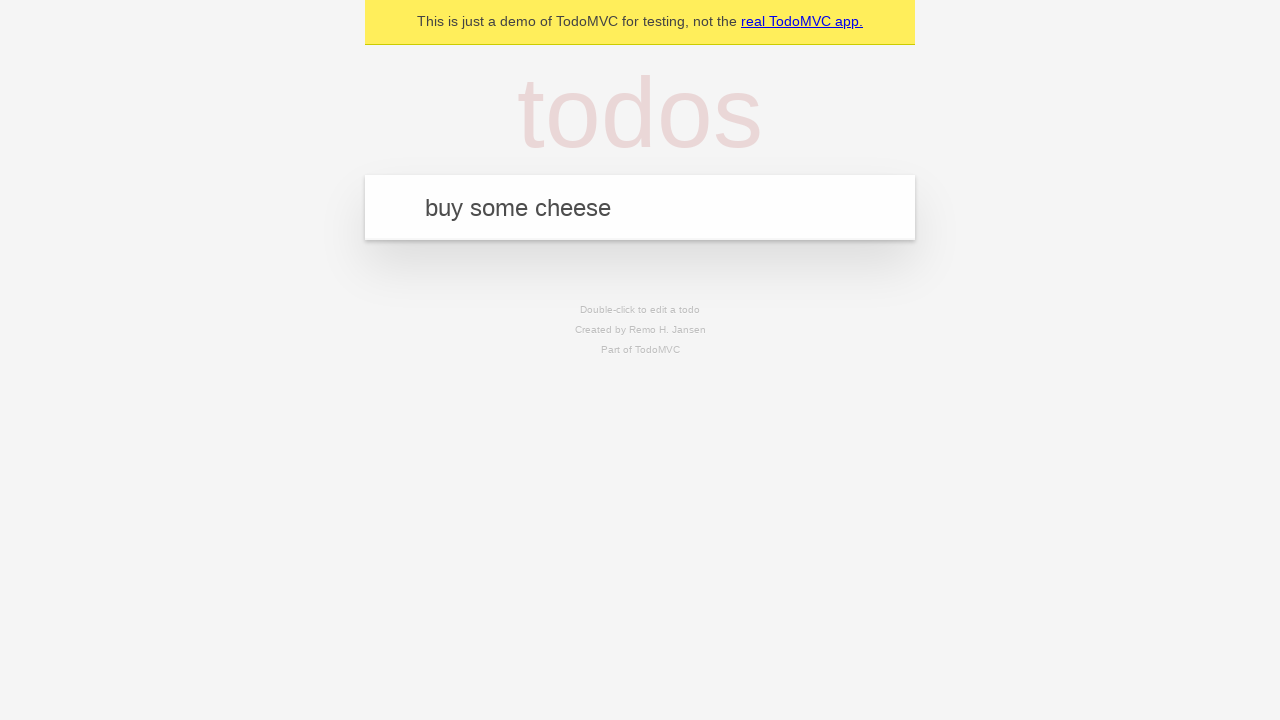

Pressed Enter to create first todo item on internal:attr=[placeholder="What needs to be done?"i]
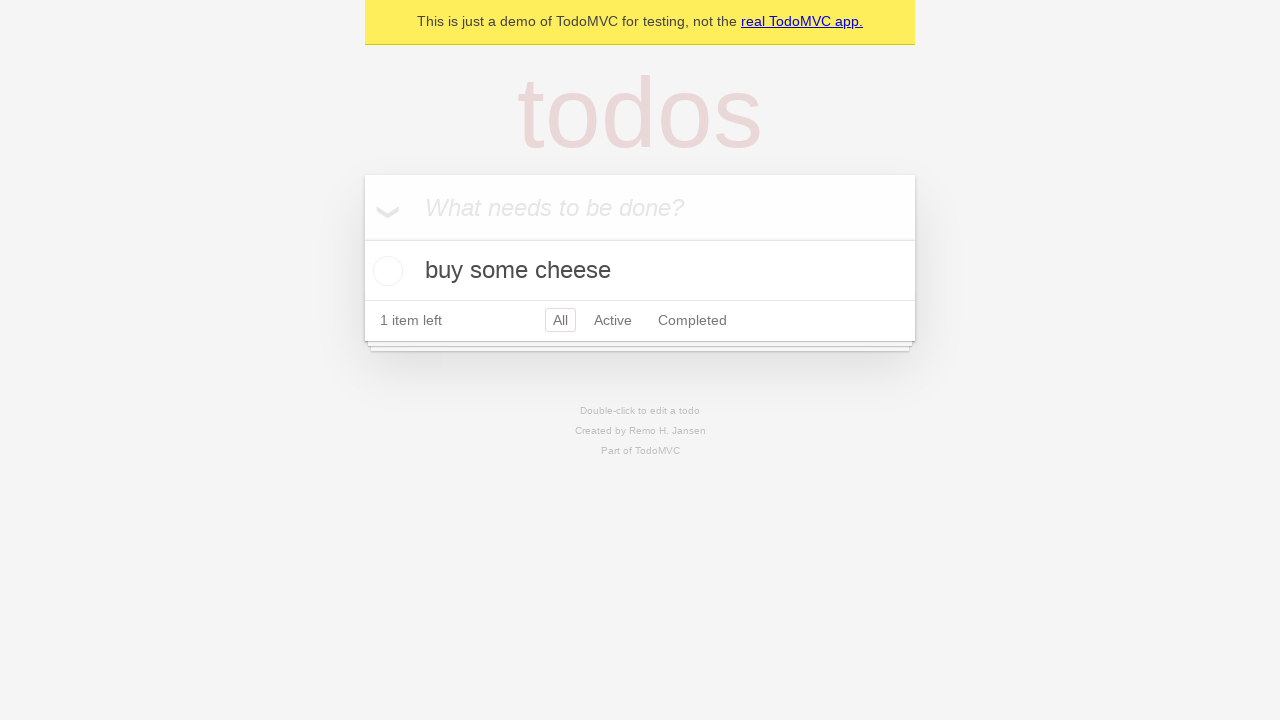

Filled todo input with 'feed the cat' on internal:attr=[placeholder="What needs to be done?"i]
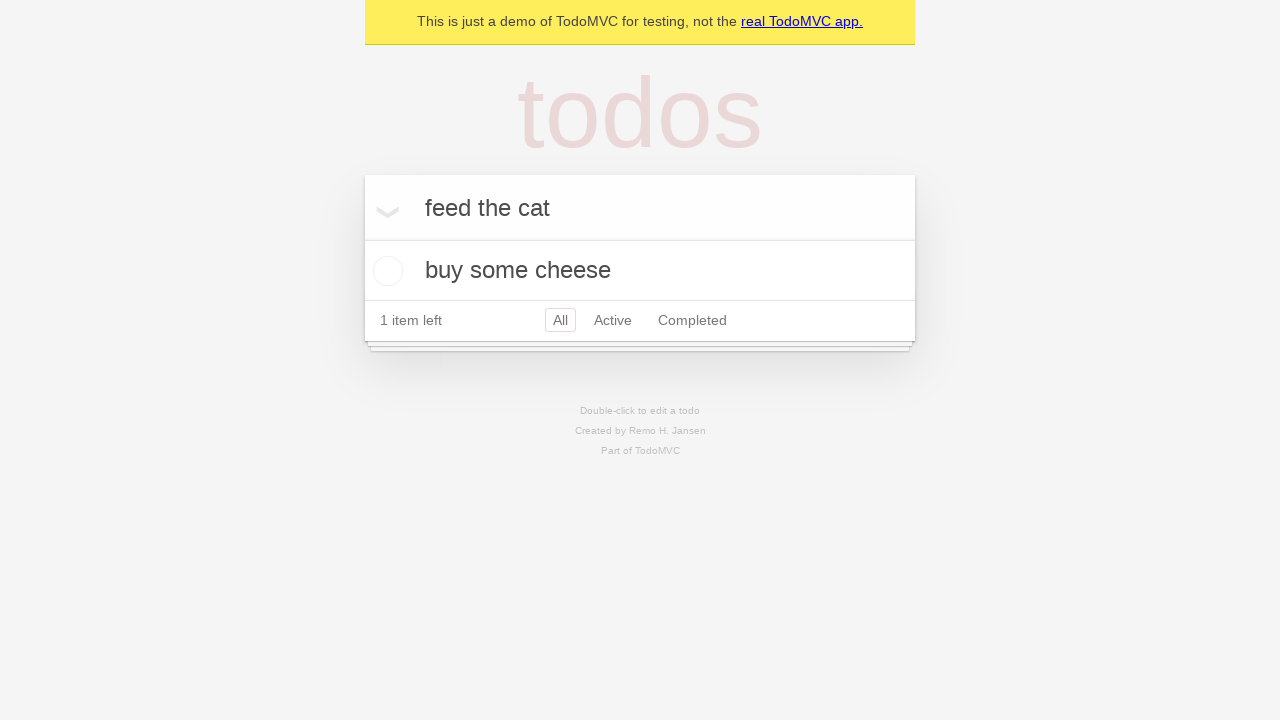

Pressed Enter to create second todo item on internal:attr=[placeholder="What needs to be done?"i]
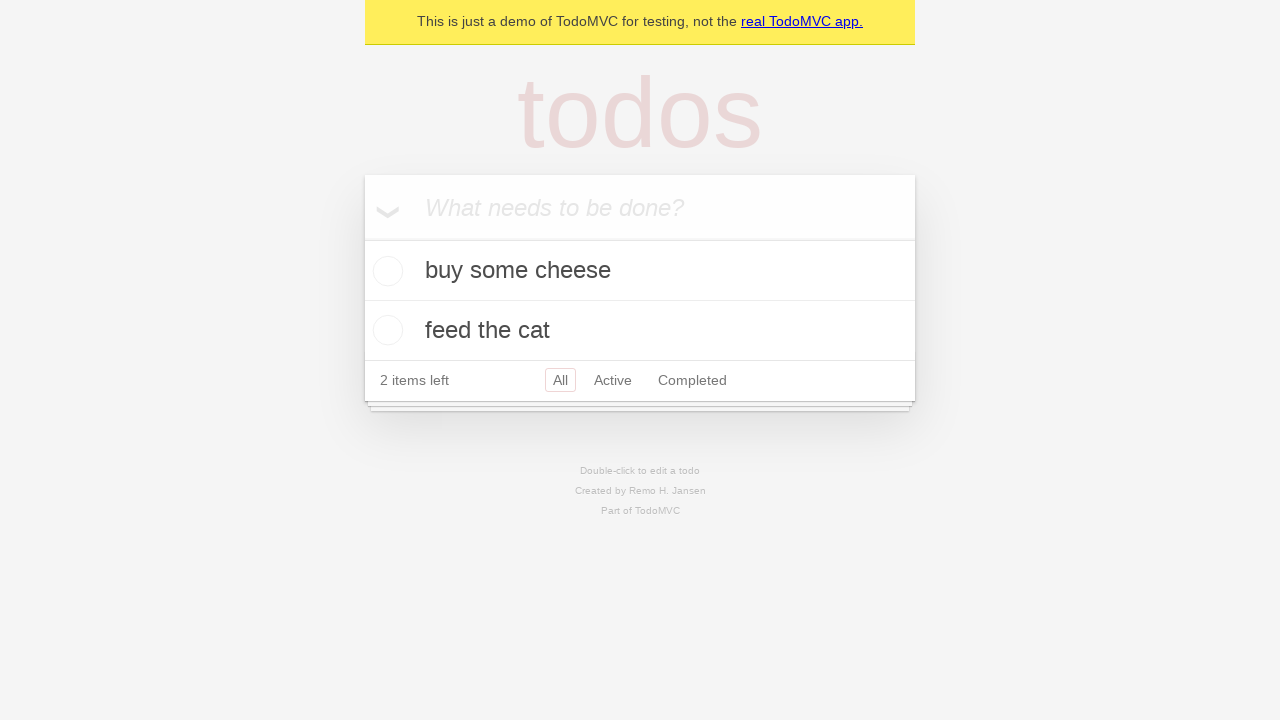

Filled todo input with 'book a doctors appointment' on internal:attr=[placeholder="What needs to be done?"i]
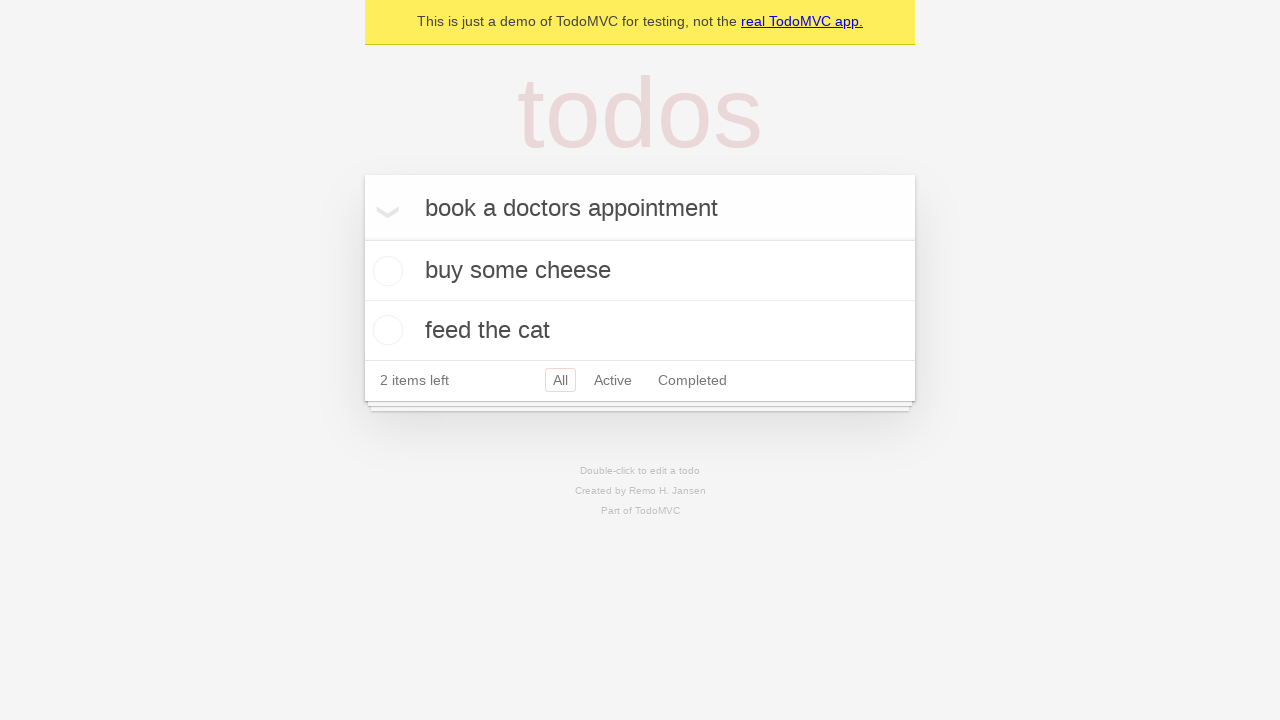

Pressed Enter to create third todo item on internal:attr=[placeholder="What needs to be done?"i]
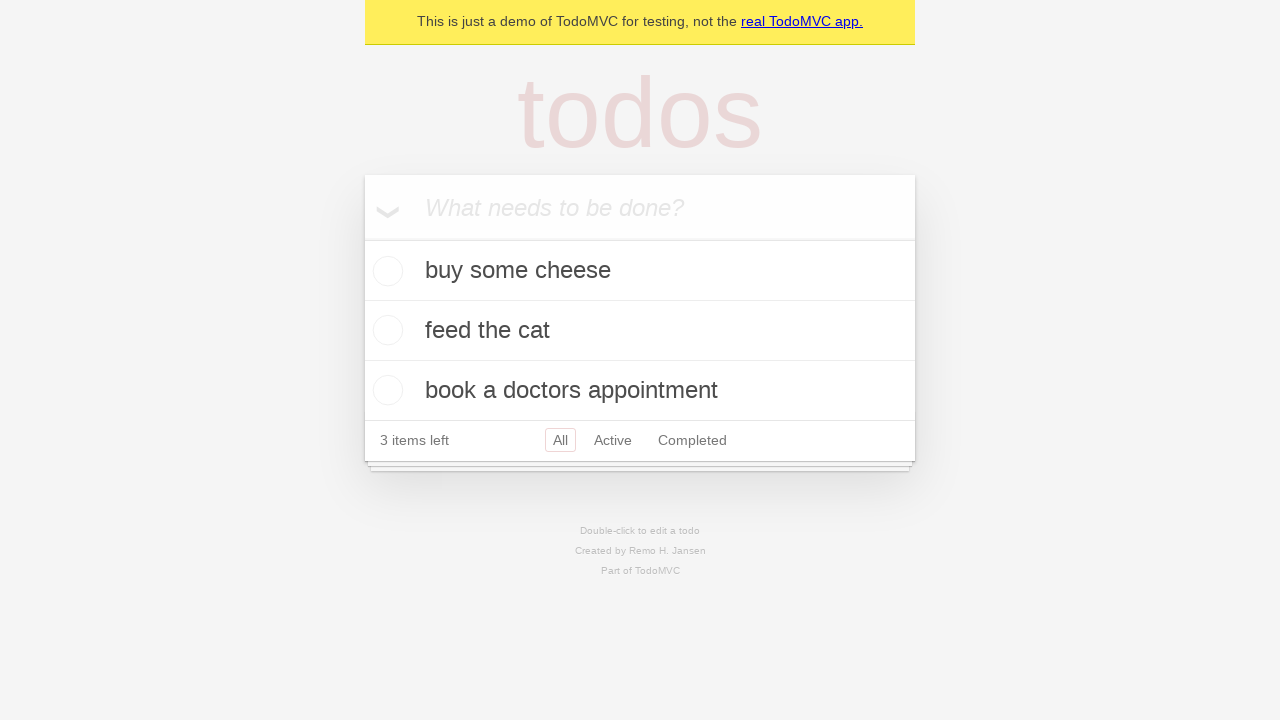

Checked the second todo item to mark it as completed at (385, 330) on .todo-list li .toggle >> nth=1
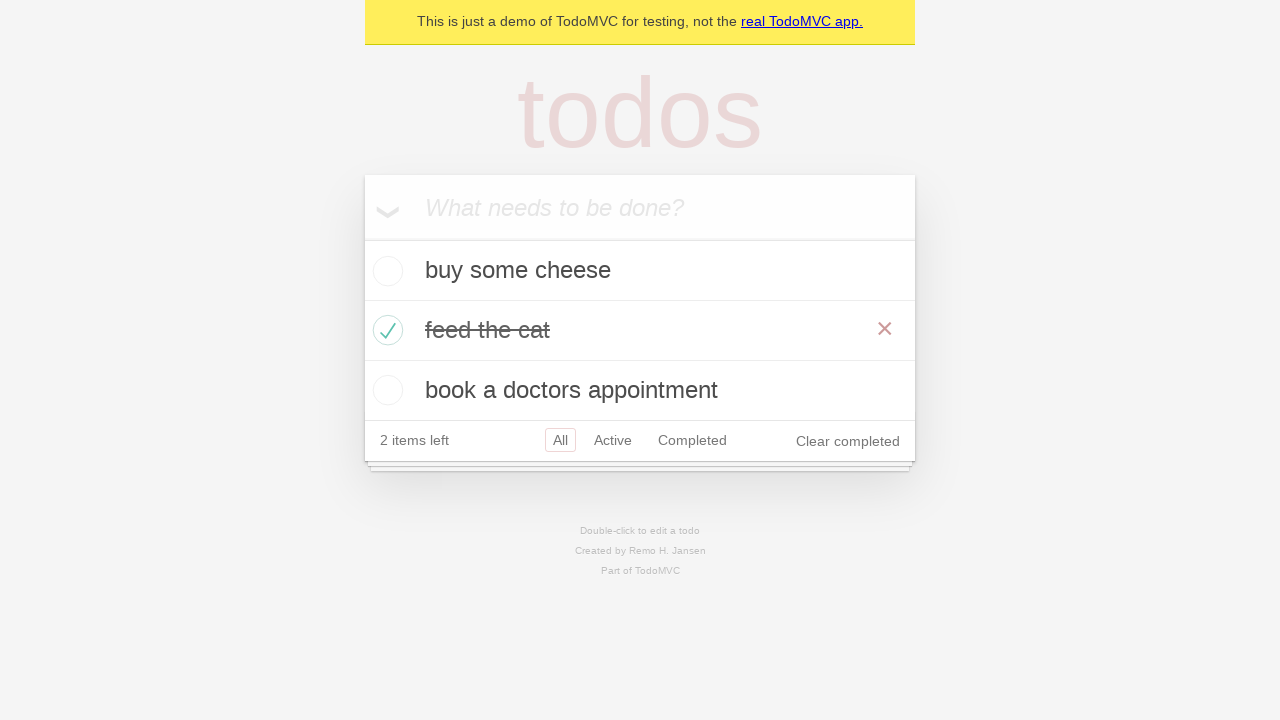

Clicked Active filter to display only active (uncompleted) todo items at (613, 440) on internal:role=link[name="Active"i]
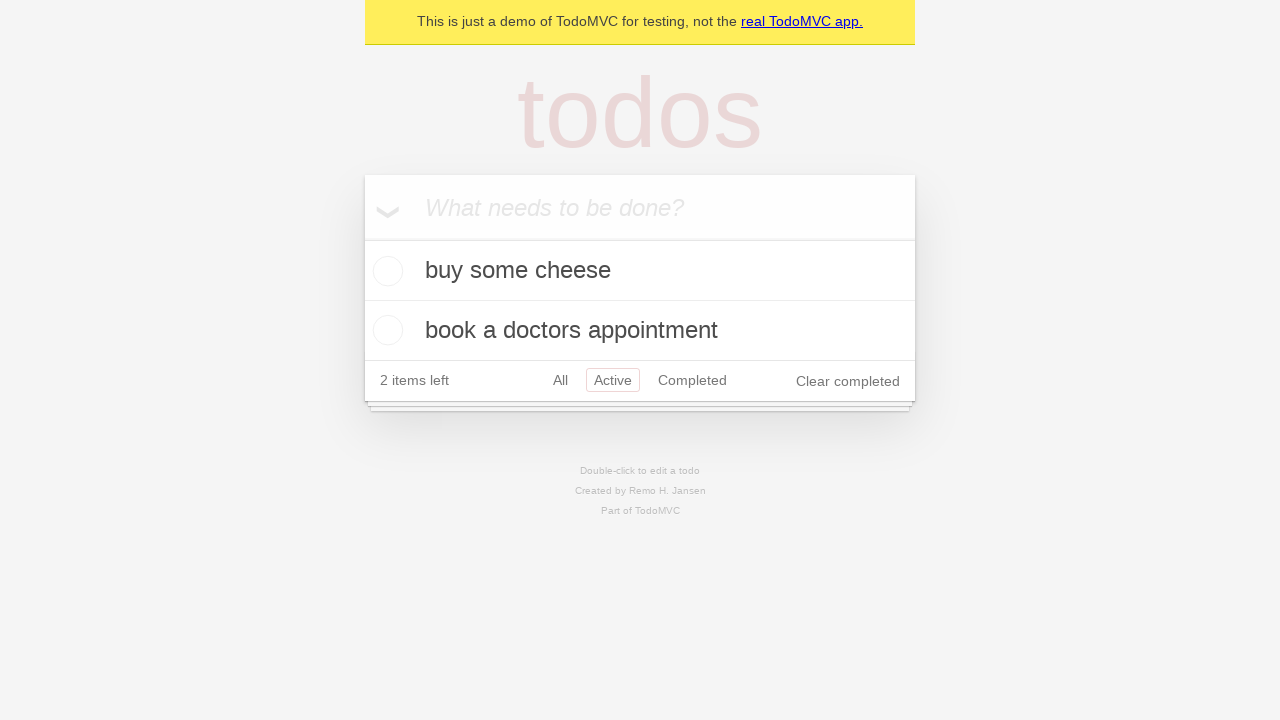

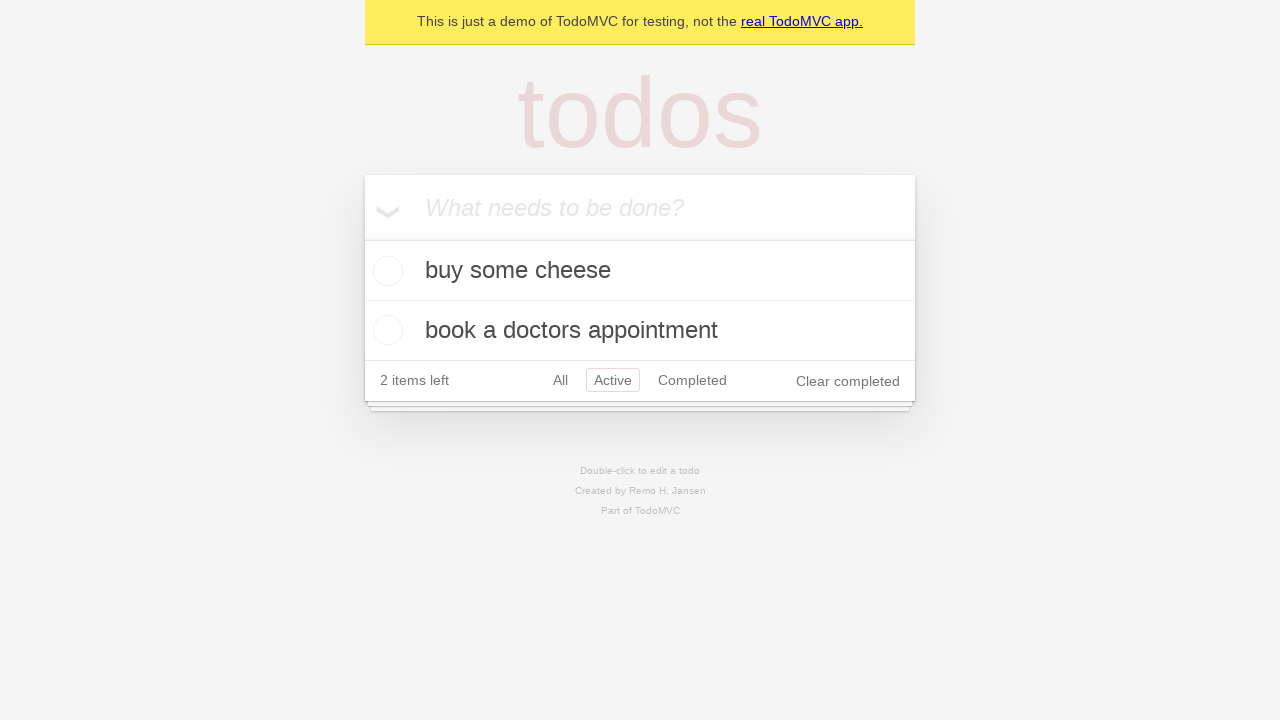